Tests the add-to-cart functionality on a demo e-commerce site by clicking the add to cart button for the first product and verifying the cart opens with the correct product displayed.

Starting URL: https://www.bstackdemo.com

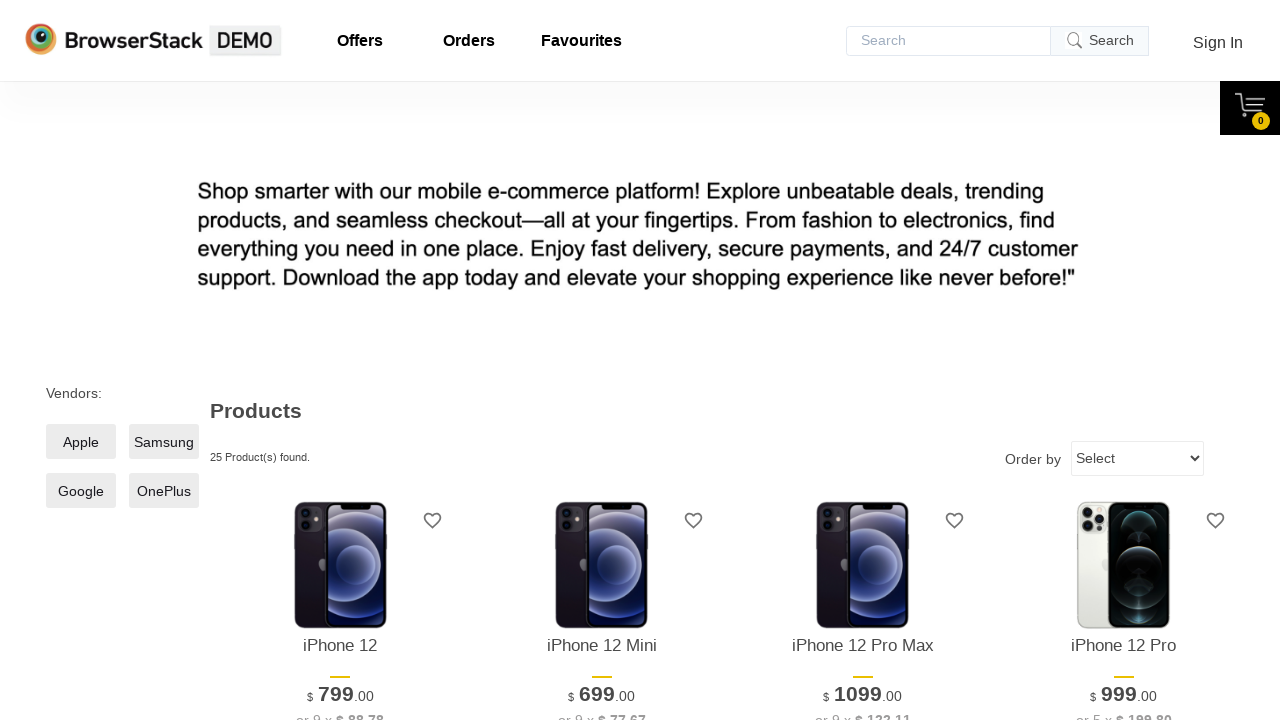

Page loaded with domcontentloaded state
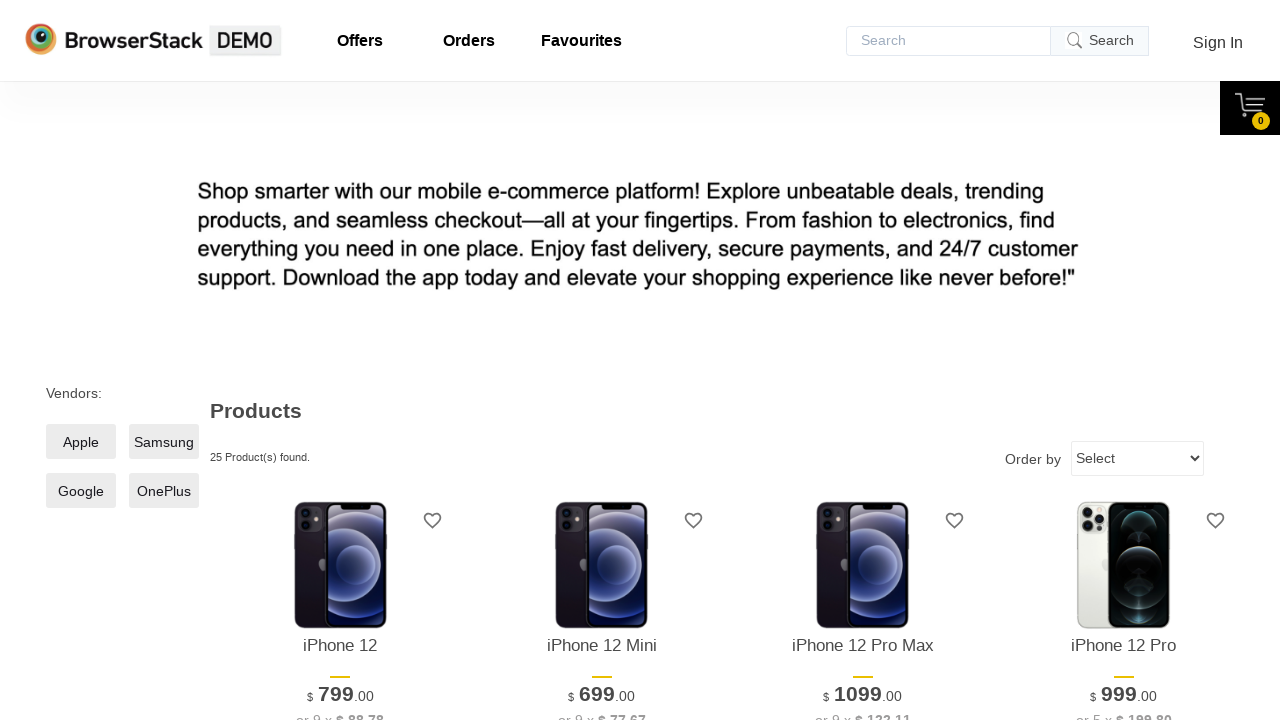

Verified page title contains 'StackDemo'
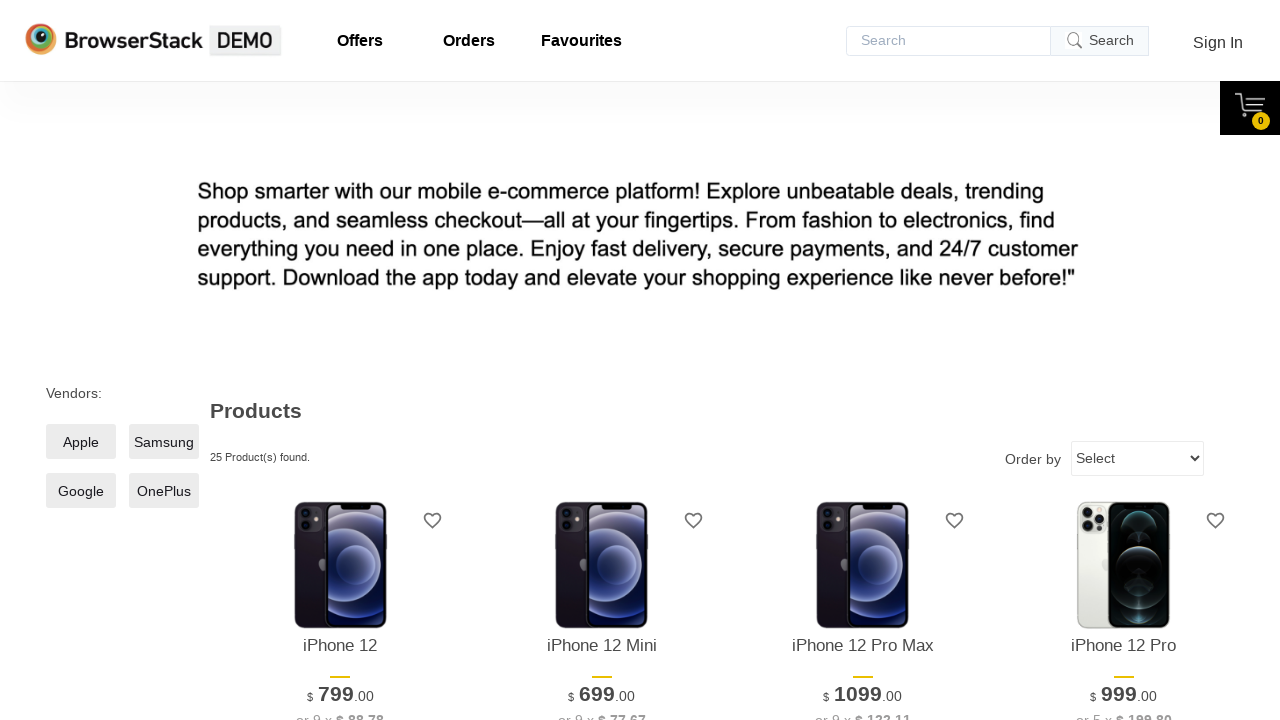

Retrieved product name text from first product
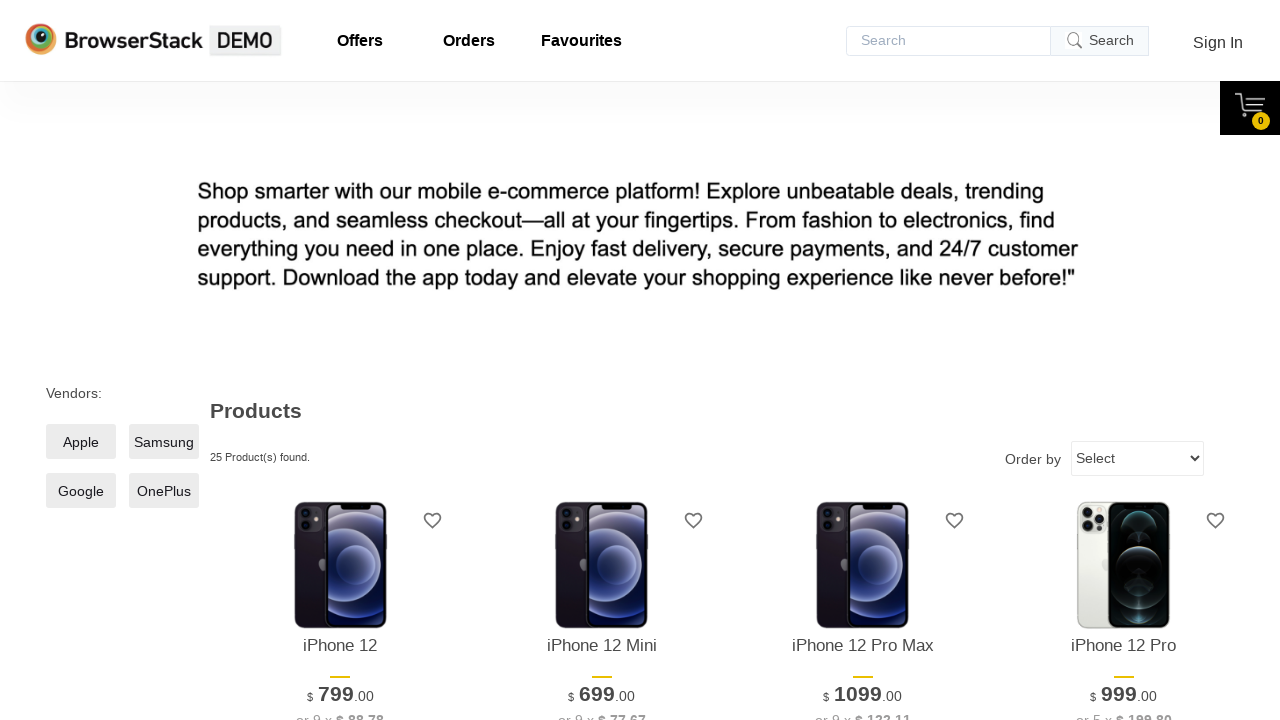

Clicked add to cart button for first product at (340, 361) on xpath=//*[@id='1']/div[4]
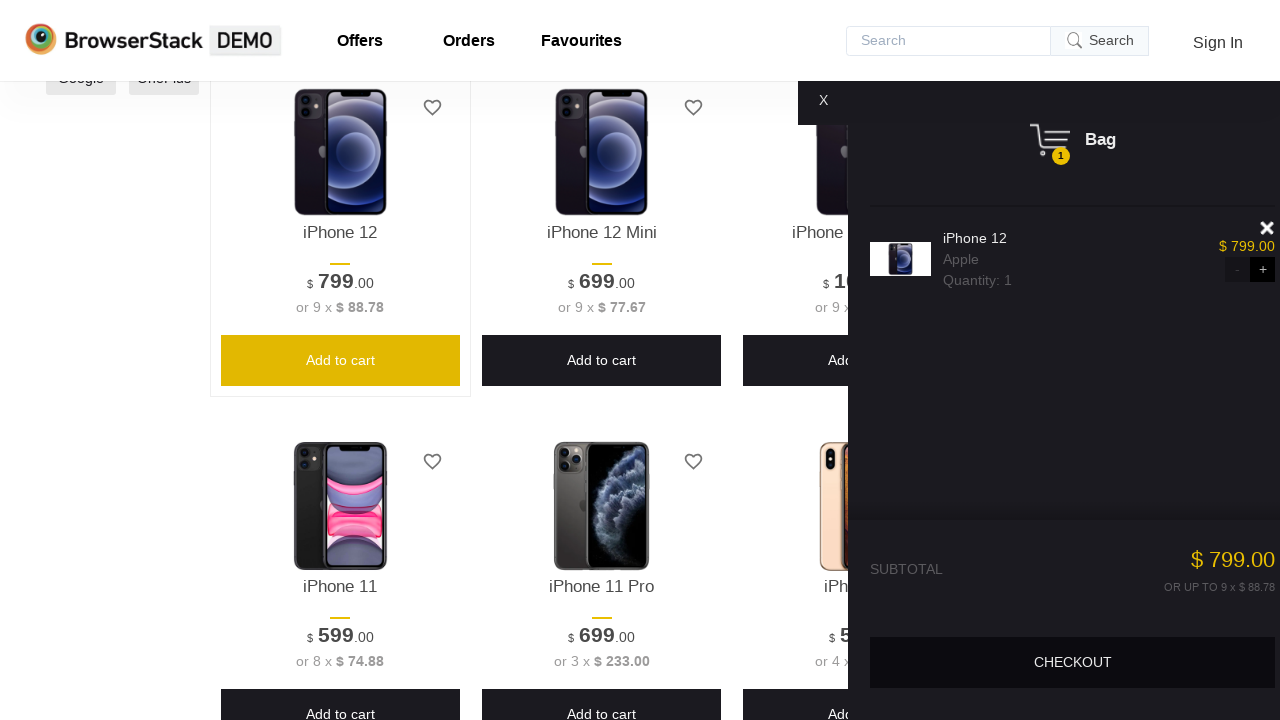

Cart content became visible
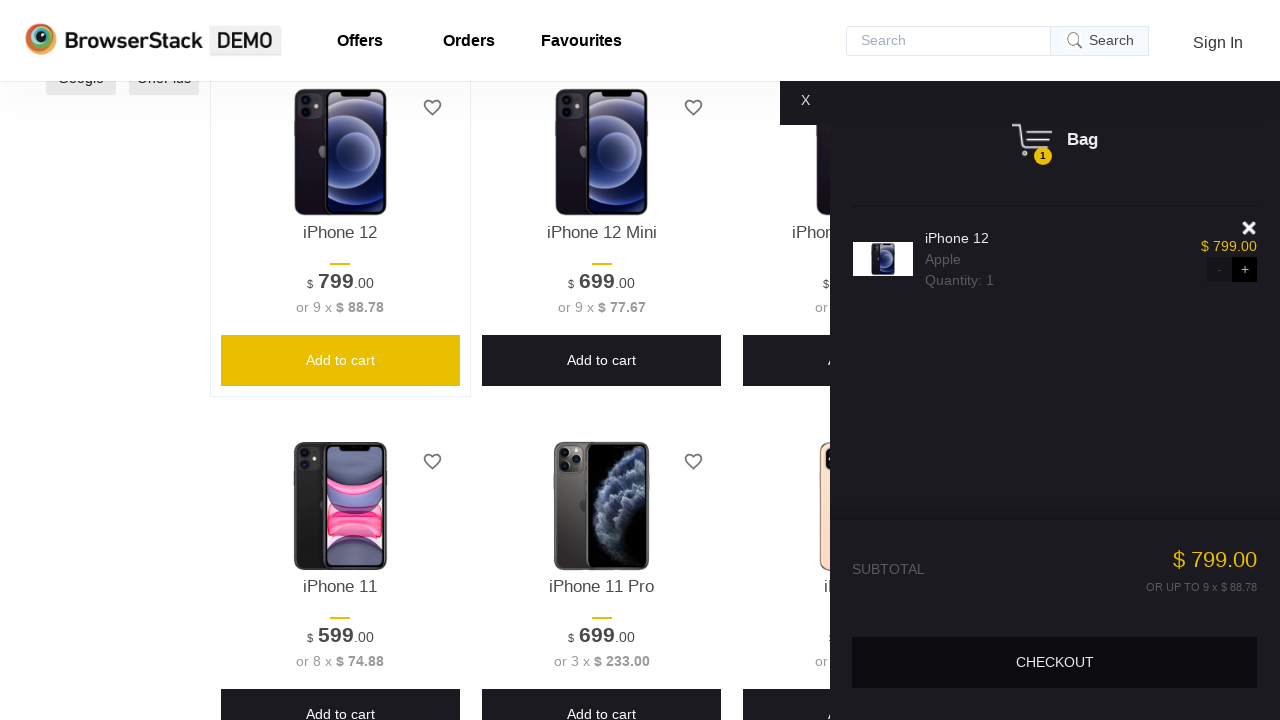

Verified cart content is visible
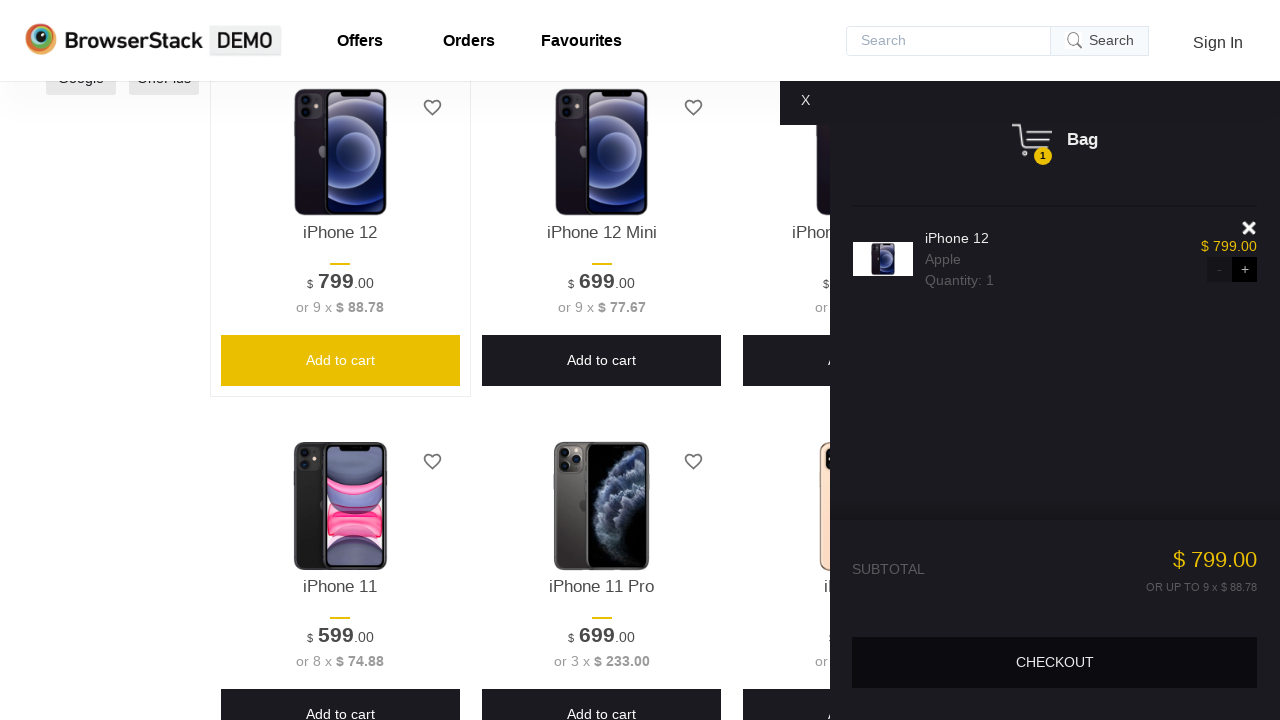

Retrieved product name text from cart
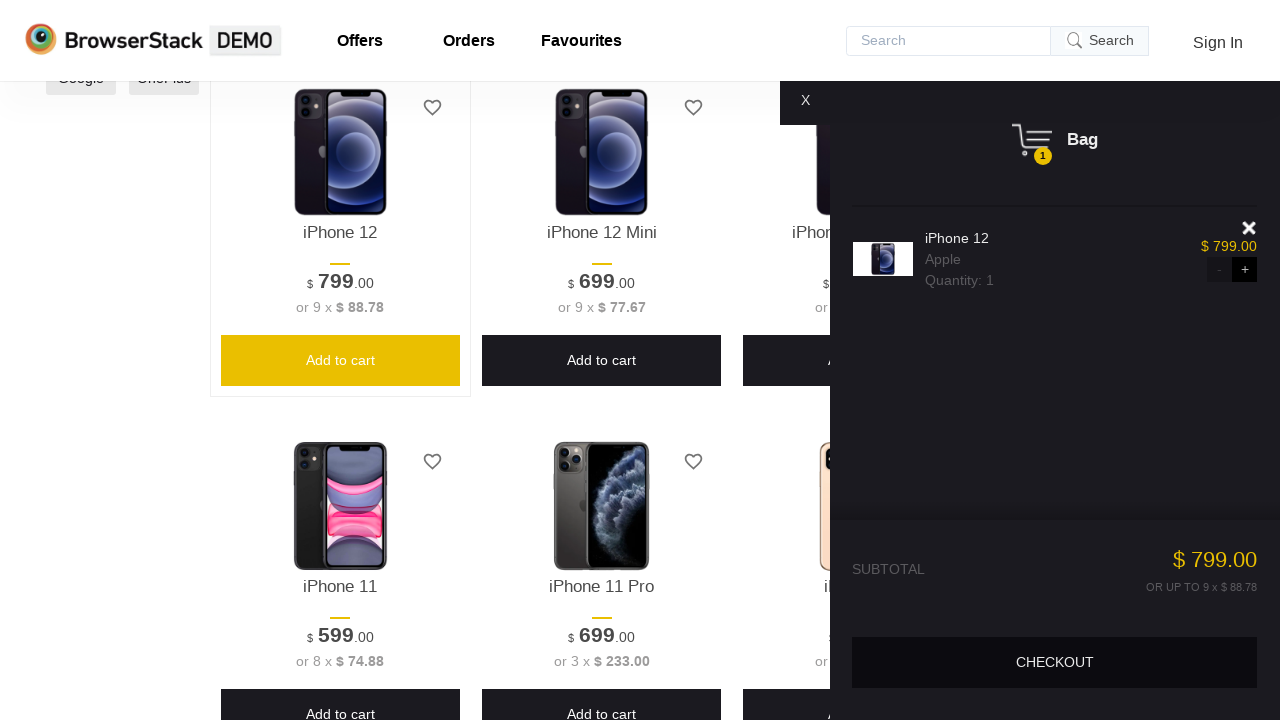

Verified product in cart matches product from main page
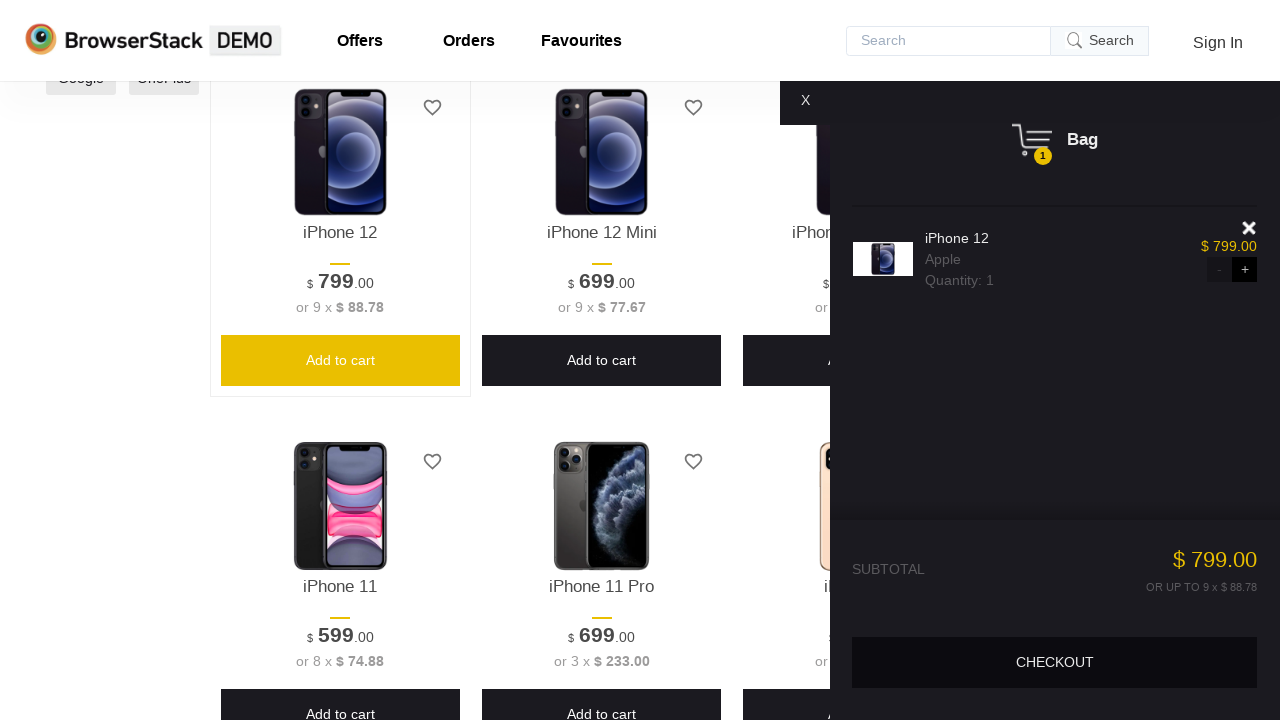

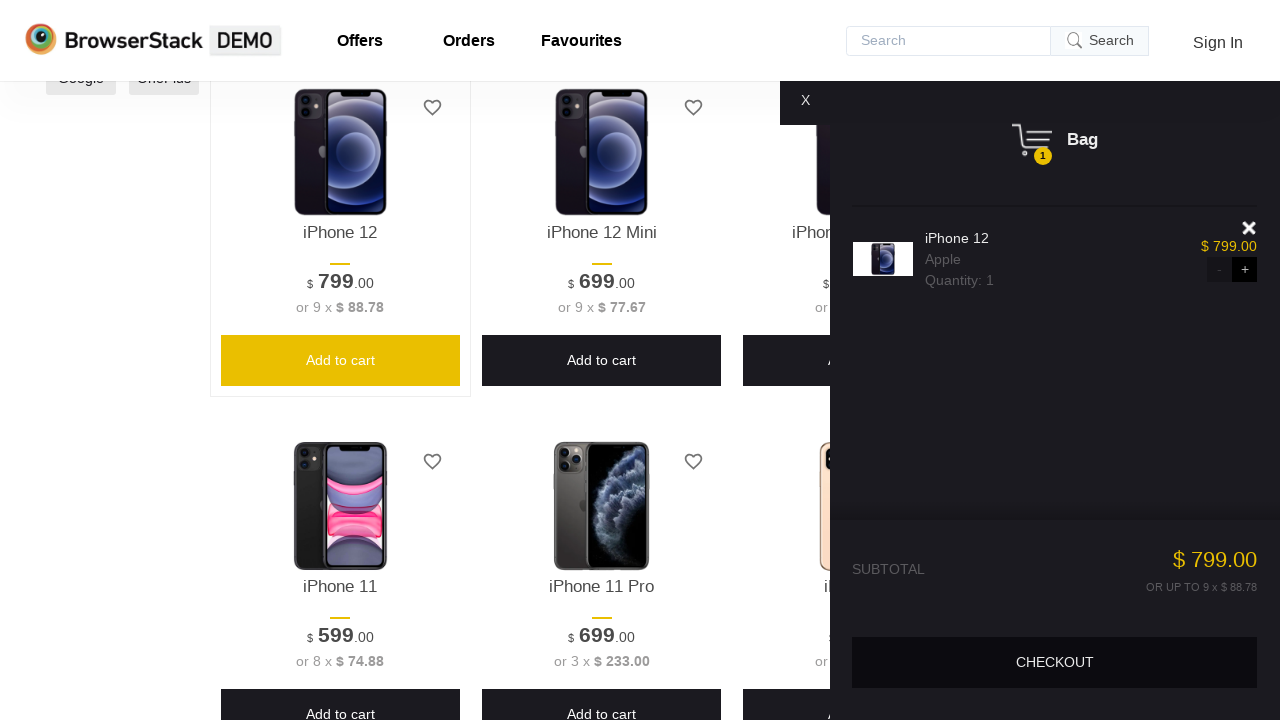